Tests the About Me section of a personal portfolio website by verifying that it contains specific text content about the author's major (Computer Science), country (Vietnam), and school (George Mason University).

Starting URL: https://adentran.vercel.app/

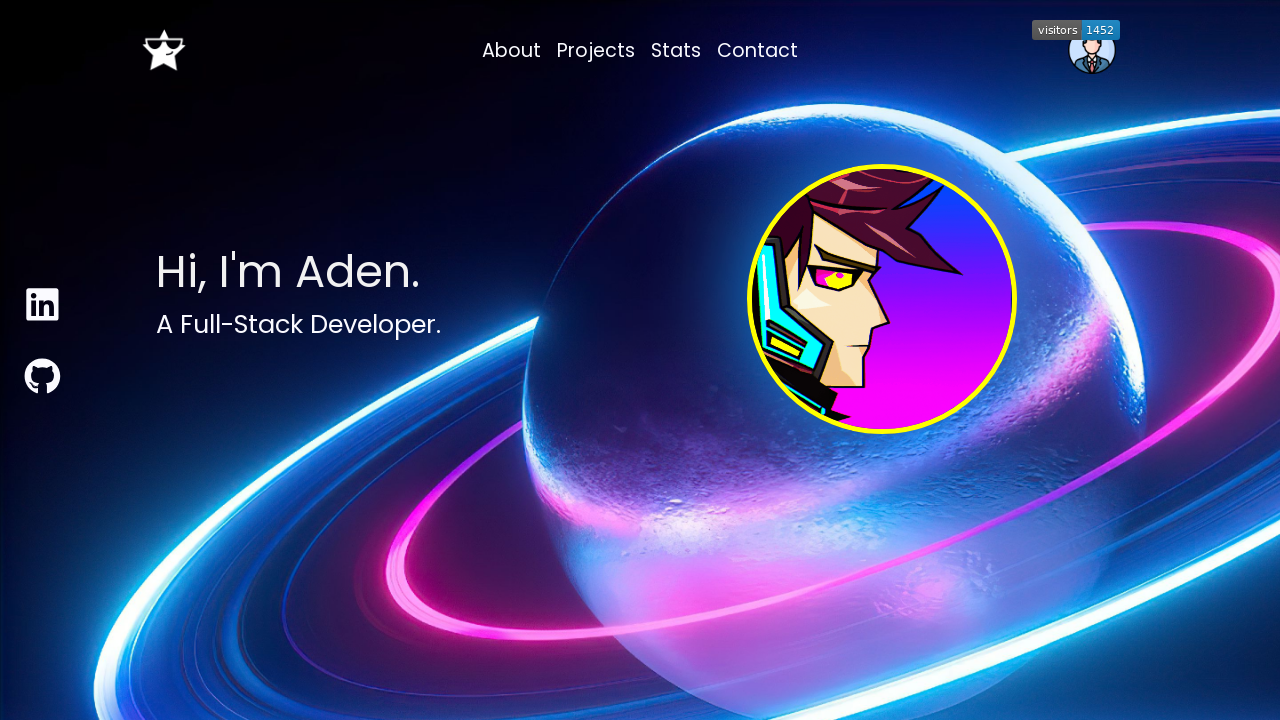

About Me section loaded and visible
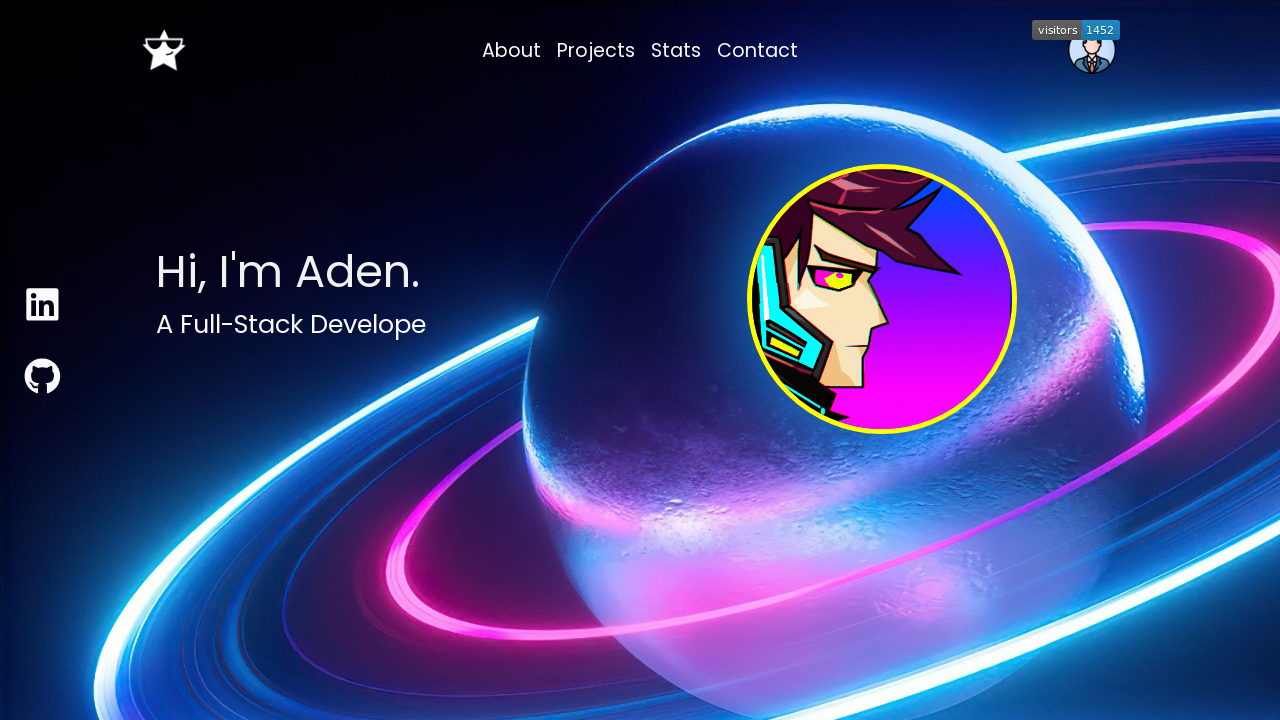

Retrieved text content from About Me section
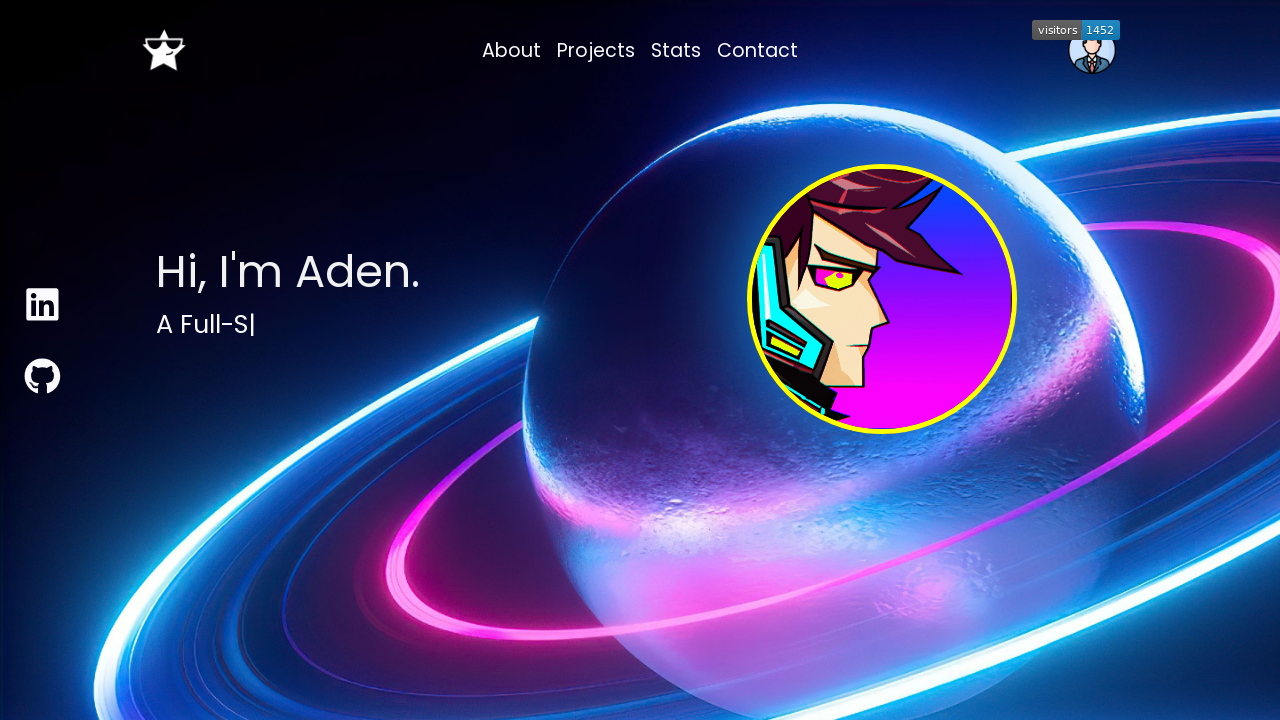

Verified 'Computer Science' is present in About Me section
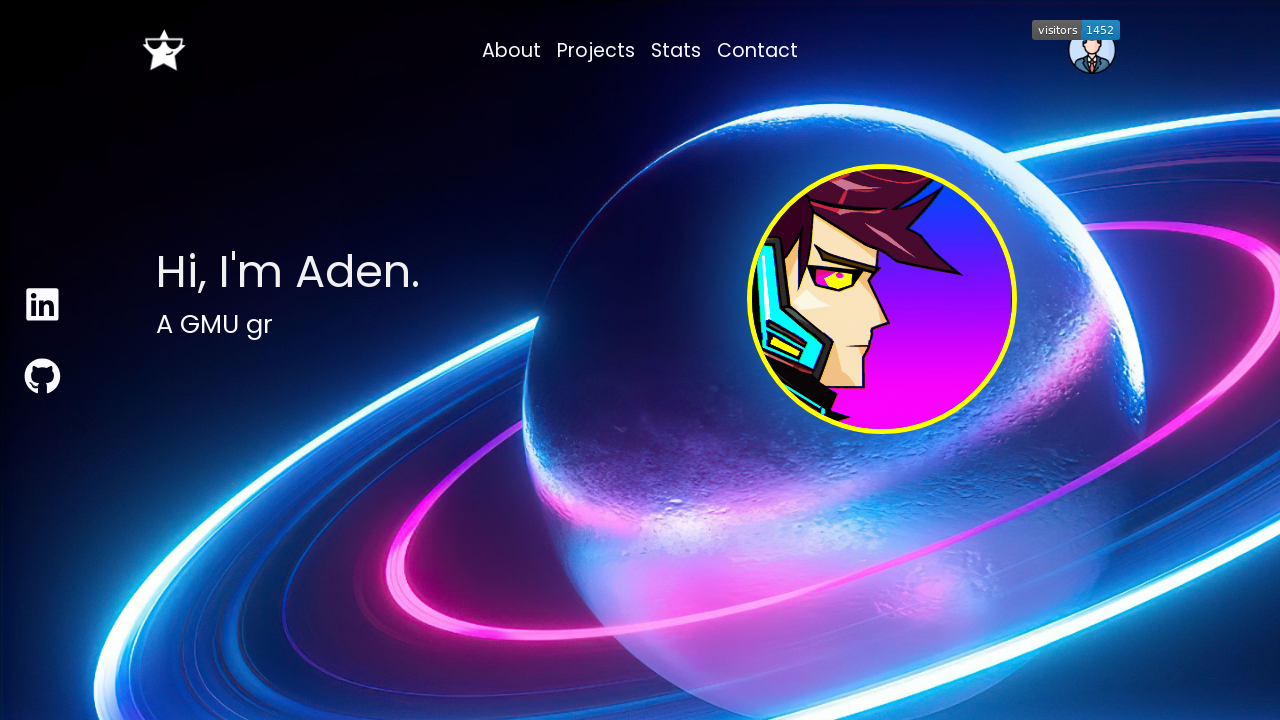

Verified 'Vietnam' is present in About Me section
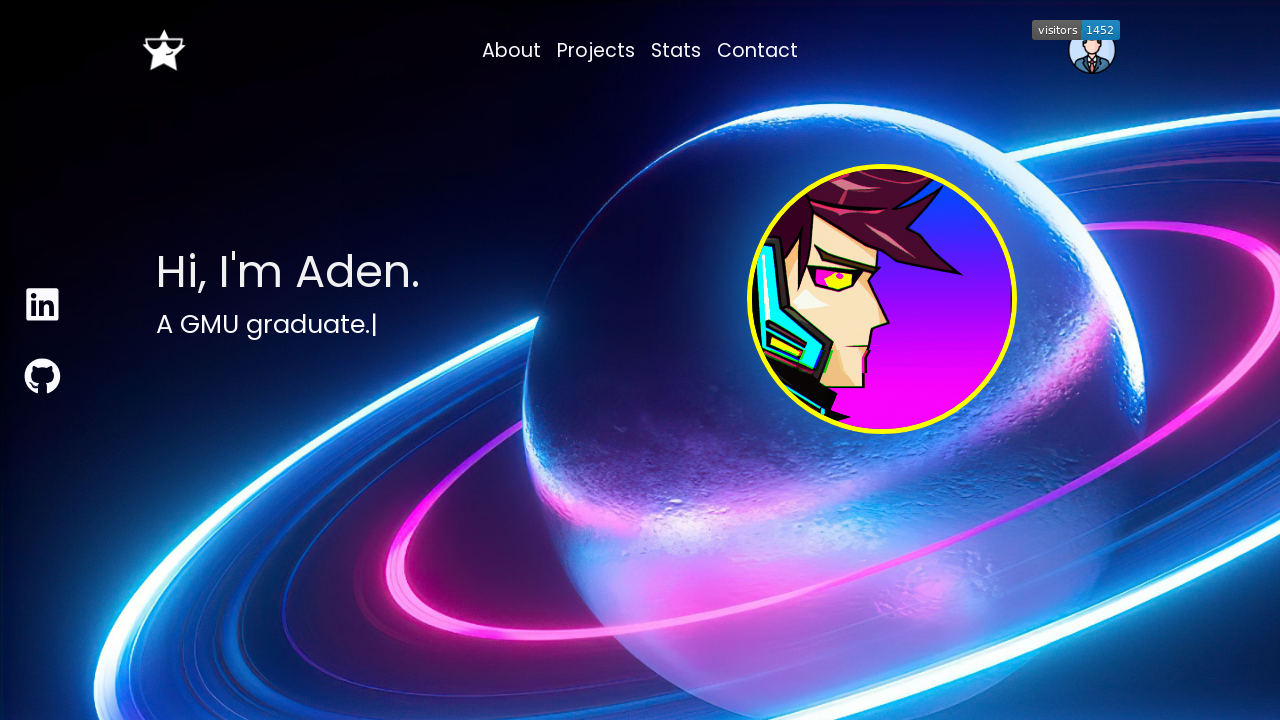

Verified 'George Mason University' is present in About Me section
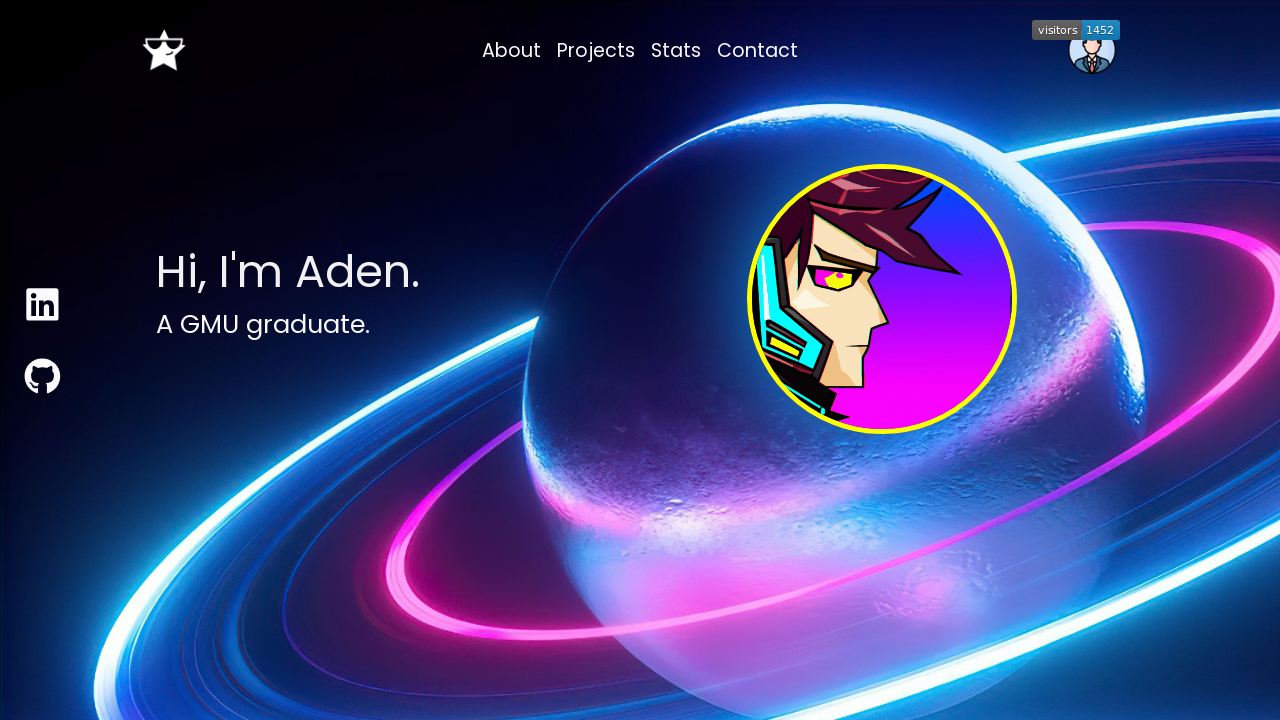

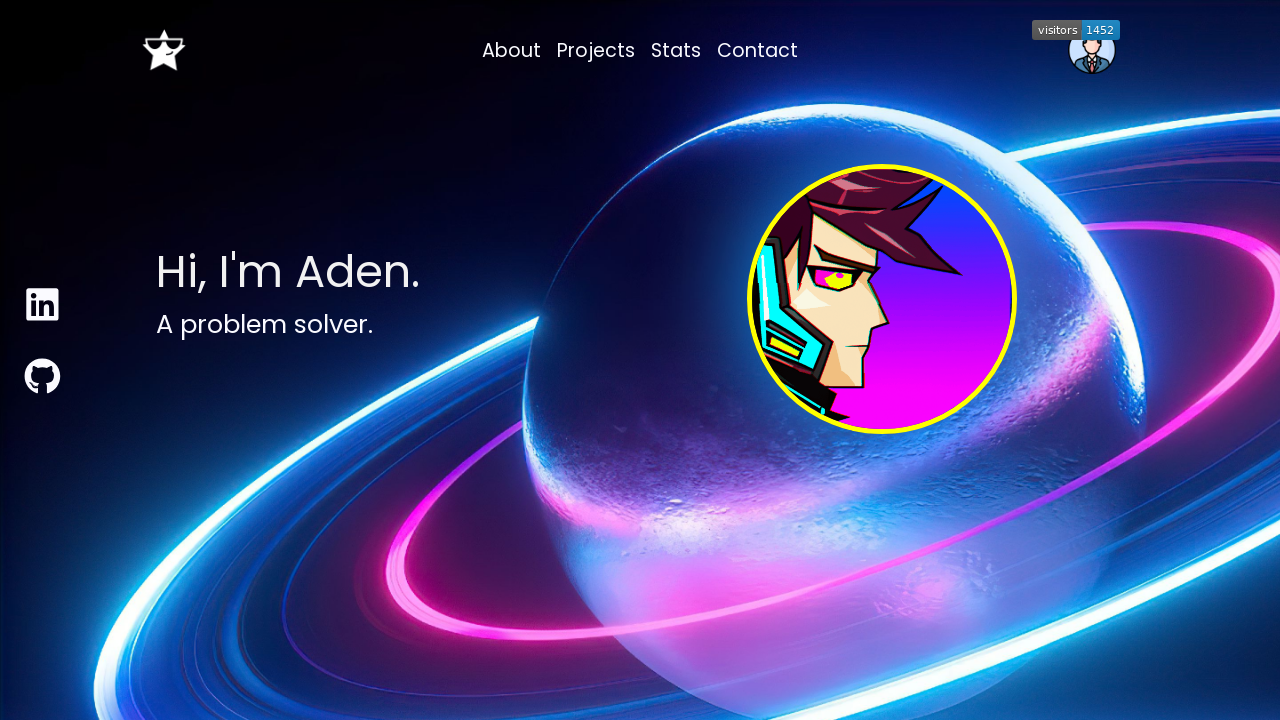